Tests the search functionality by entering "lists" in the search bar and verifying the search result displays correctly

Starting URL: https://popageorgianvictor.github.io/PUBLISHED-WEBPAGES/search_bar

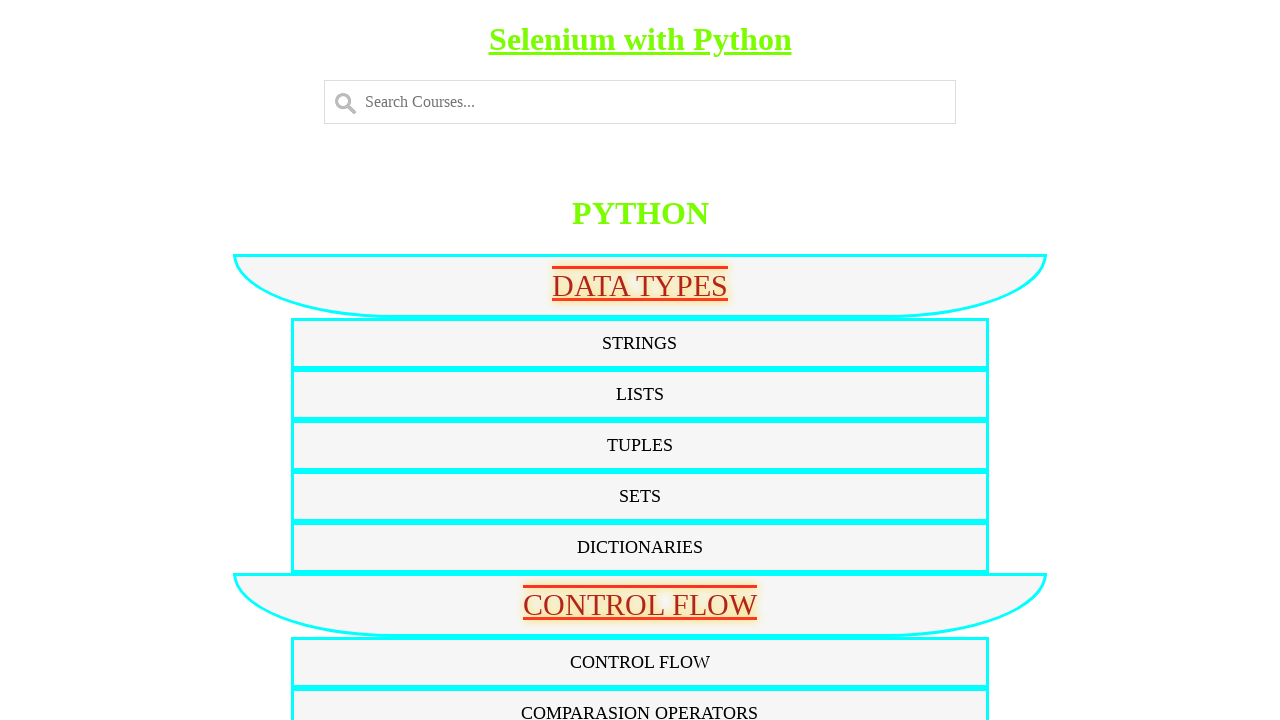

Entered 'lists' in the search bar on #myInput
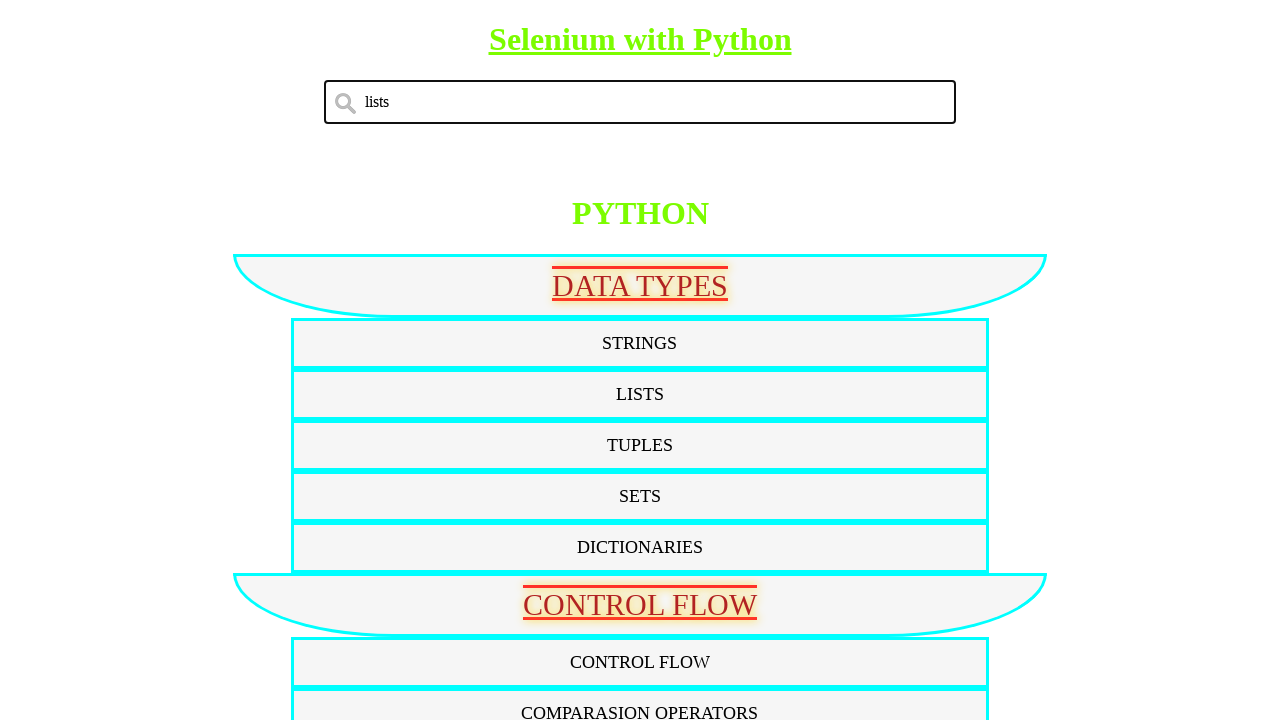

Located LISTS element in search results
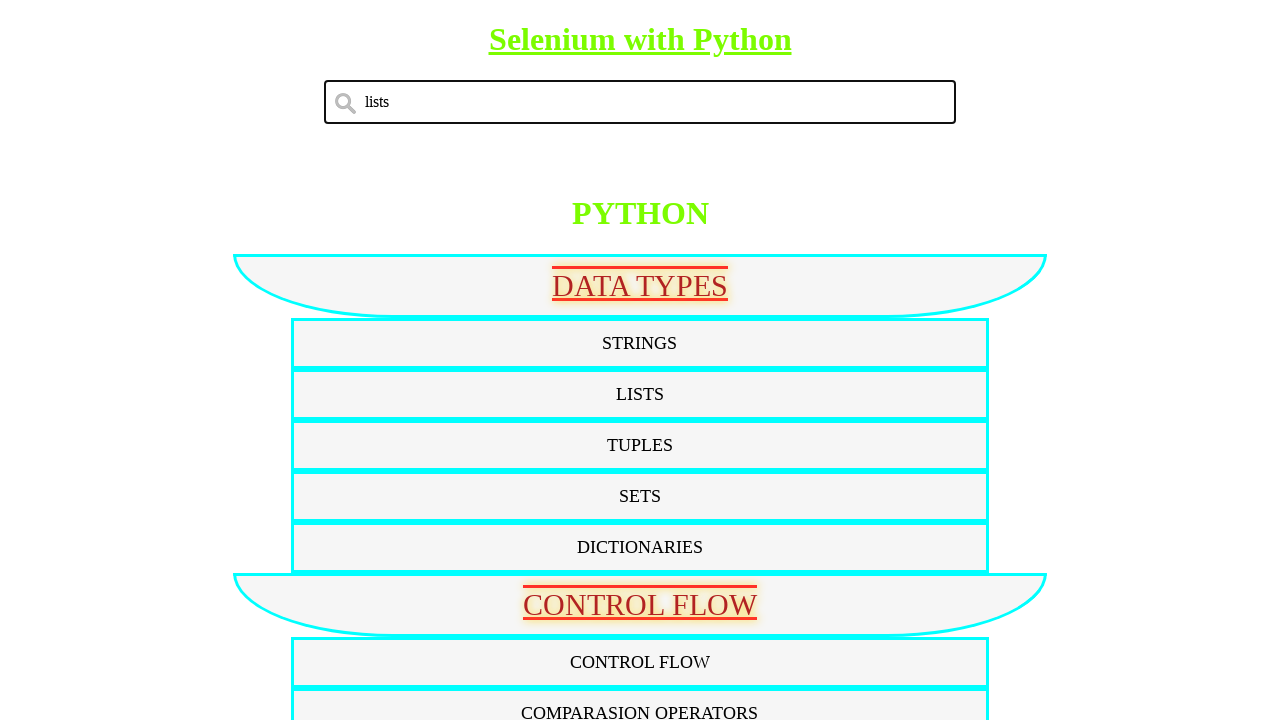

Verified LISTS element displays correct text
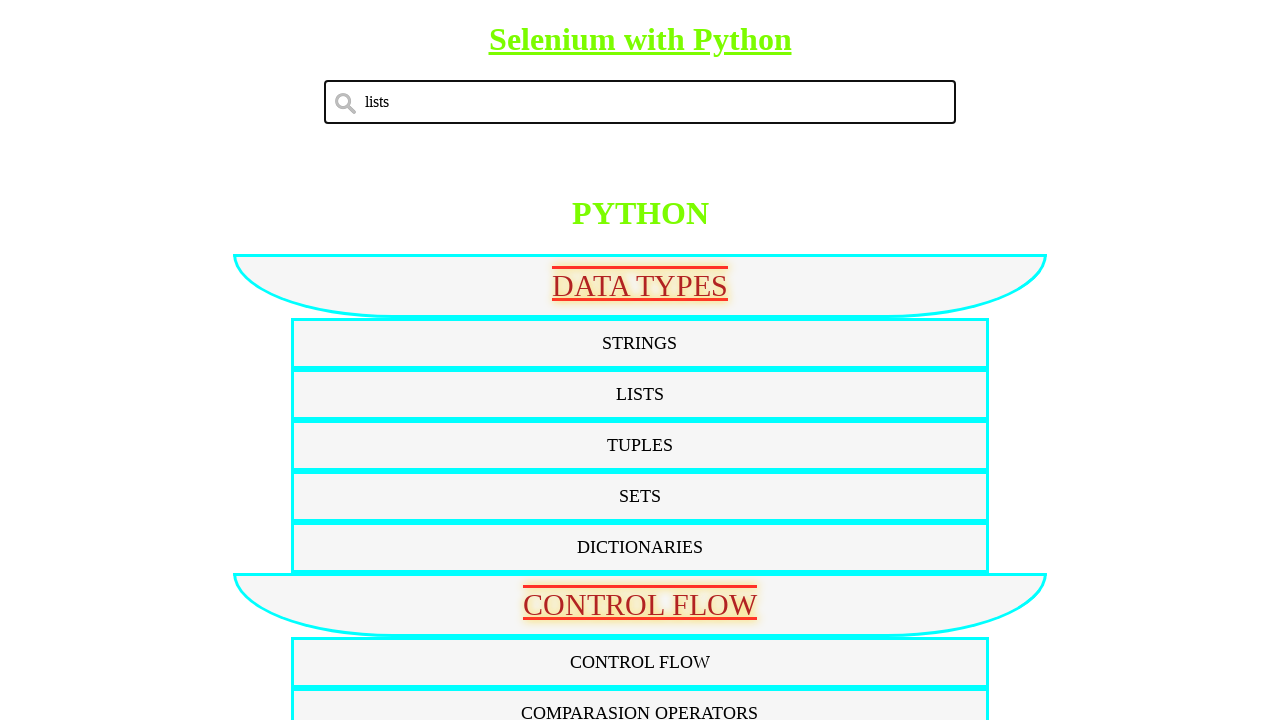

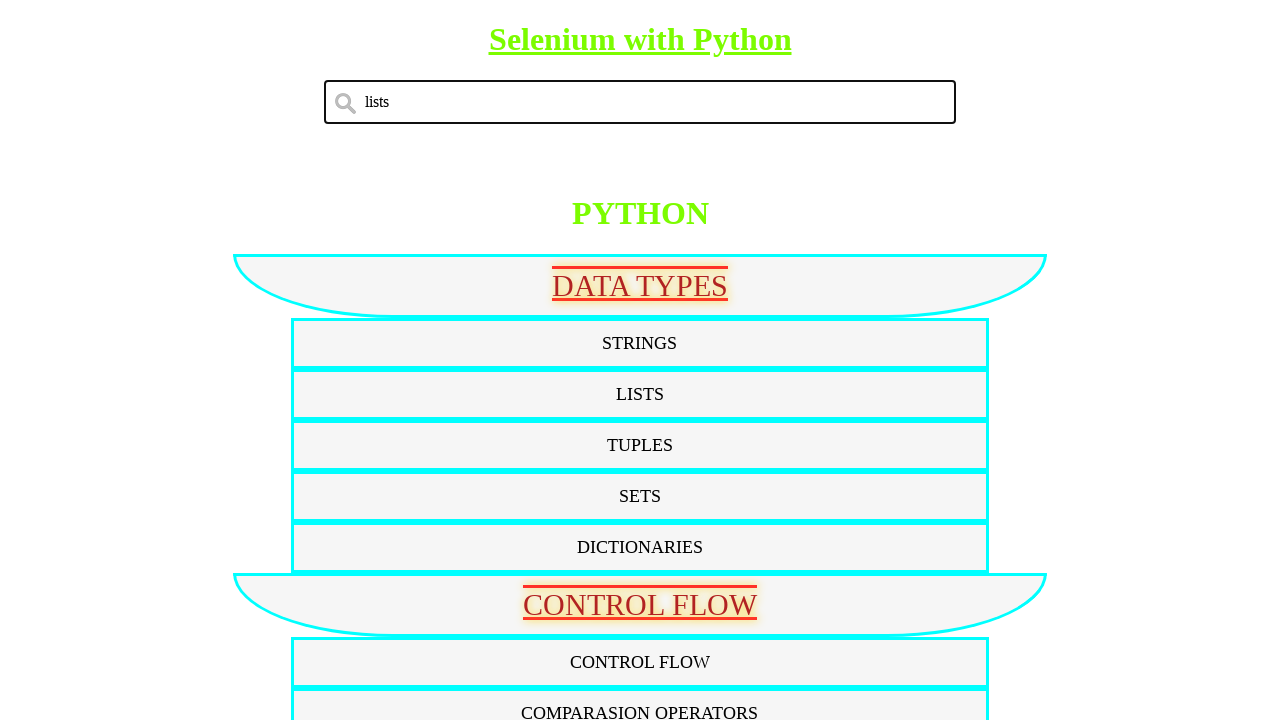